Navigates to Phenikaa University events page and verifies that the pagination container element is present on the page.

Starting URL: https://phenikaa-uni.edu.vn/vi/events/category/su-kien

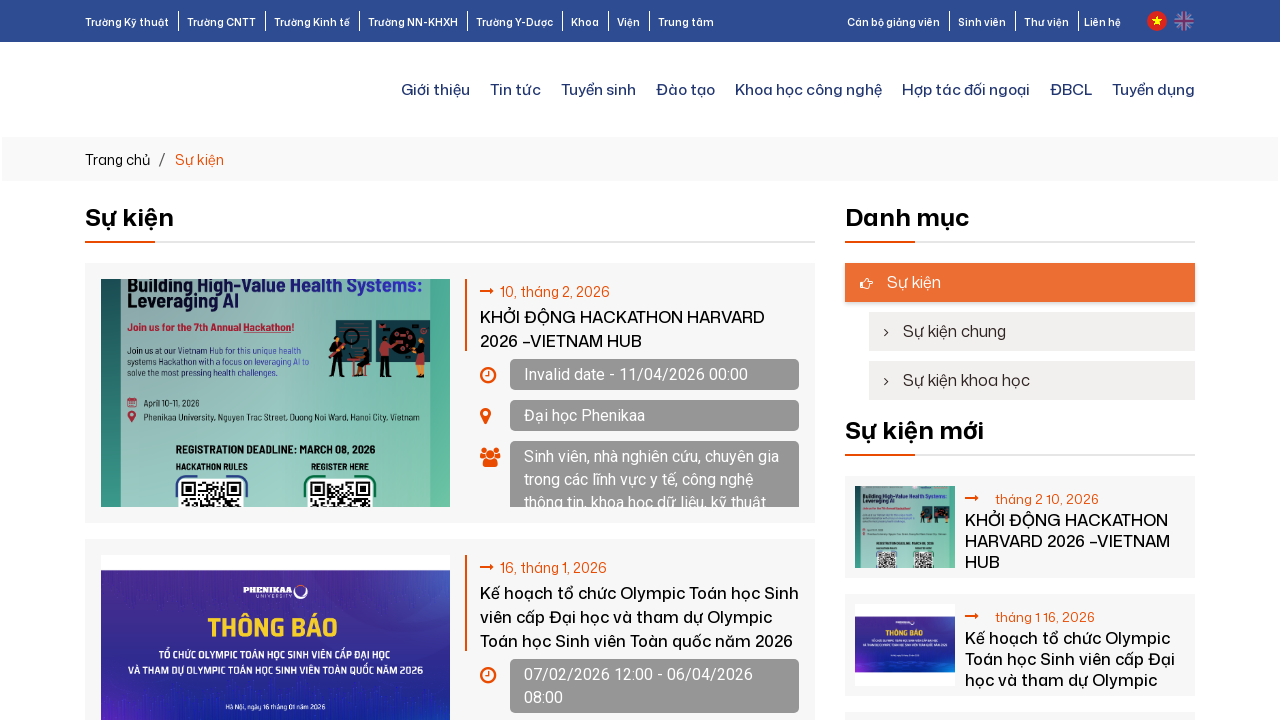

Waited for and verified pagination container is present on Phenikaa University events page
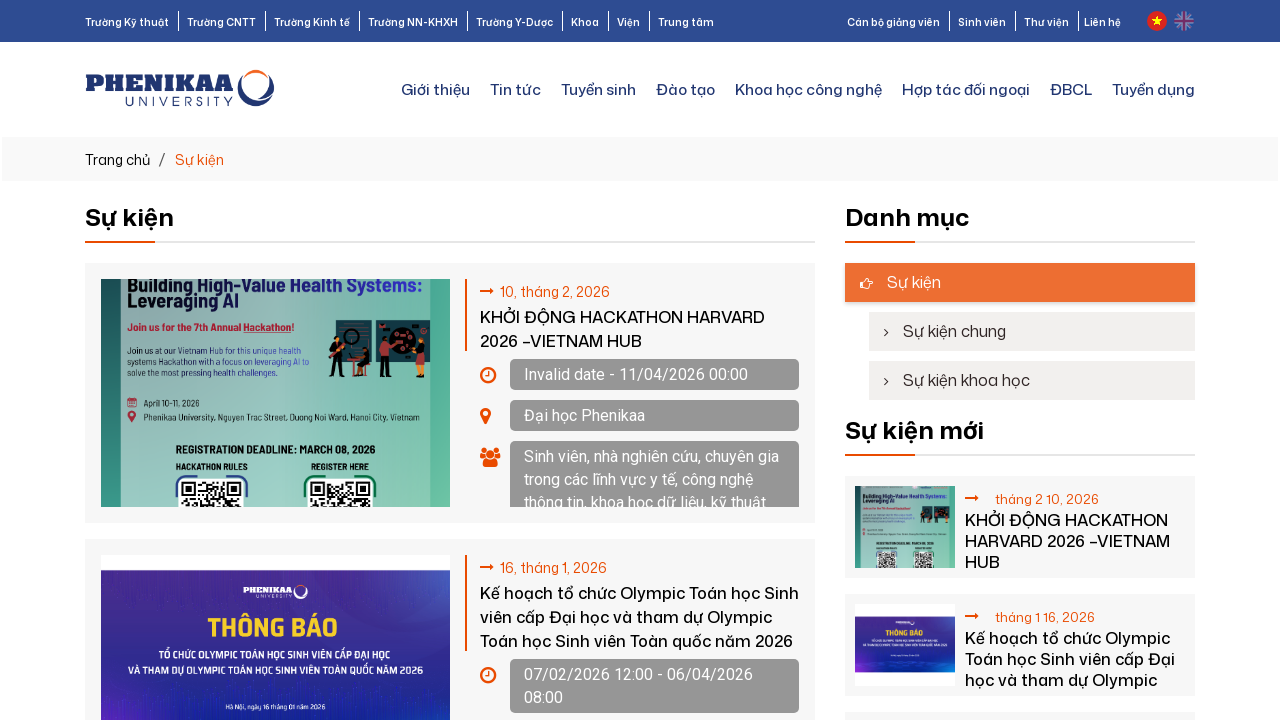

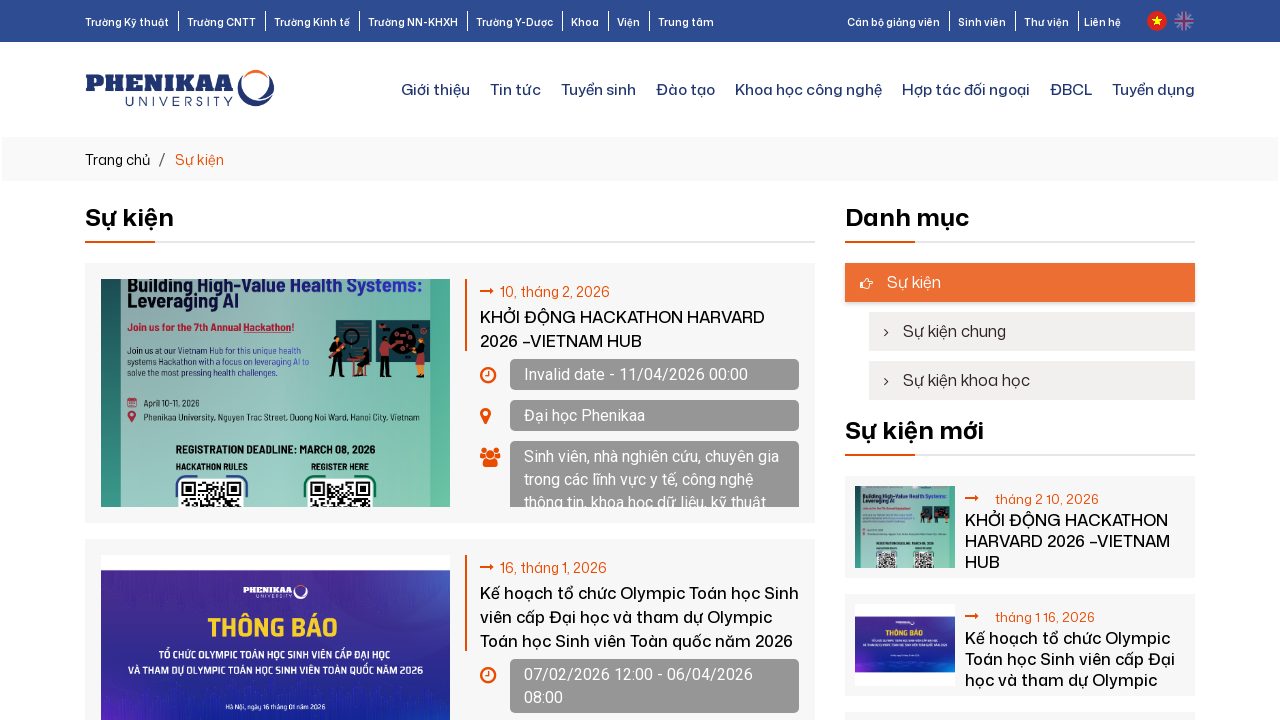